Tests clearing completed todos by adding three items, completing one, then clicking "Clear completed" button.

Starting URL: https://demo.playwright.dev/todomvc/

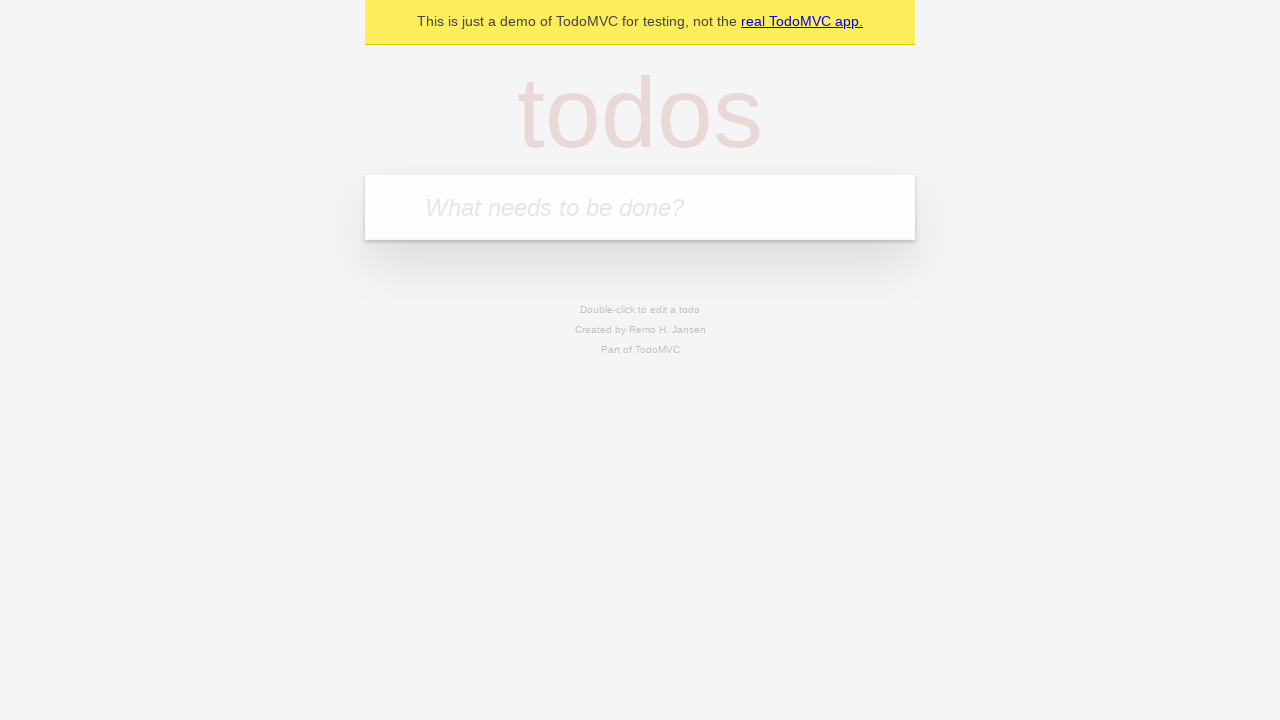

Filled todo input with 'Make dinner' on internal:attr=[placeholder="What needs to be done?"i]
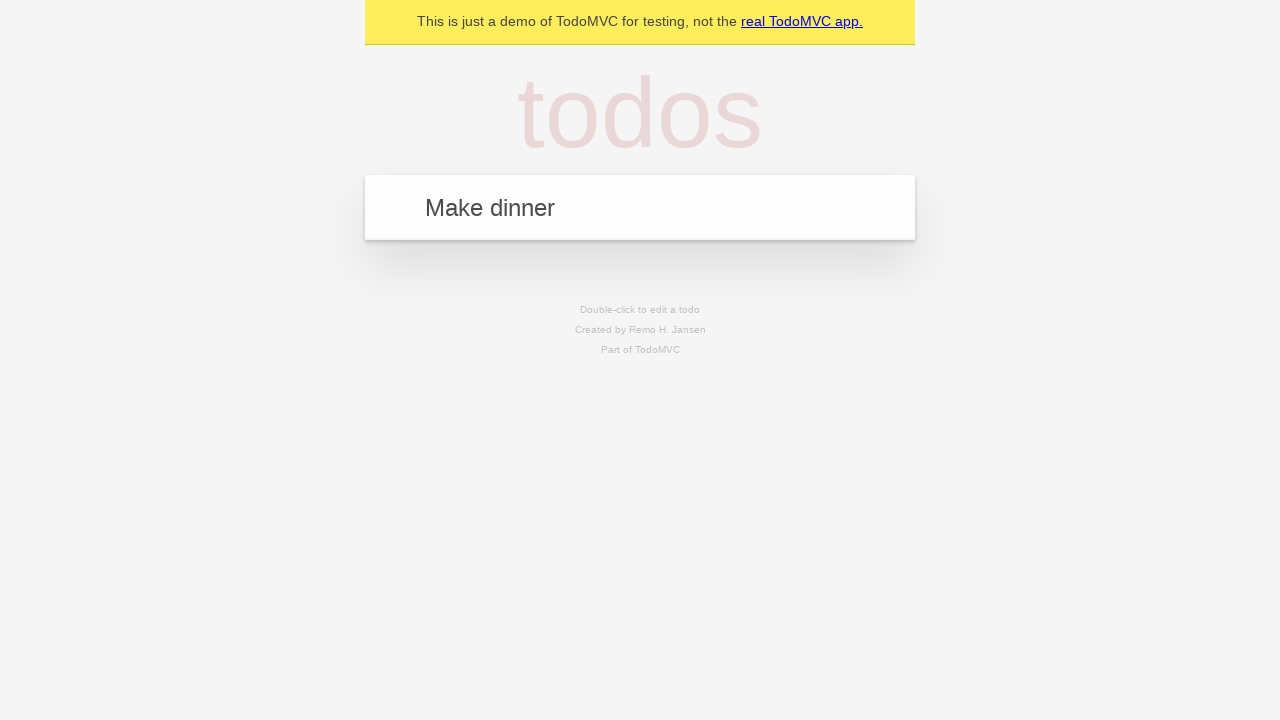

Pressed Enter to add 'Make dinner' todo on internal:attr=[placeholder="What needs to be done?"i]
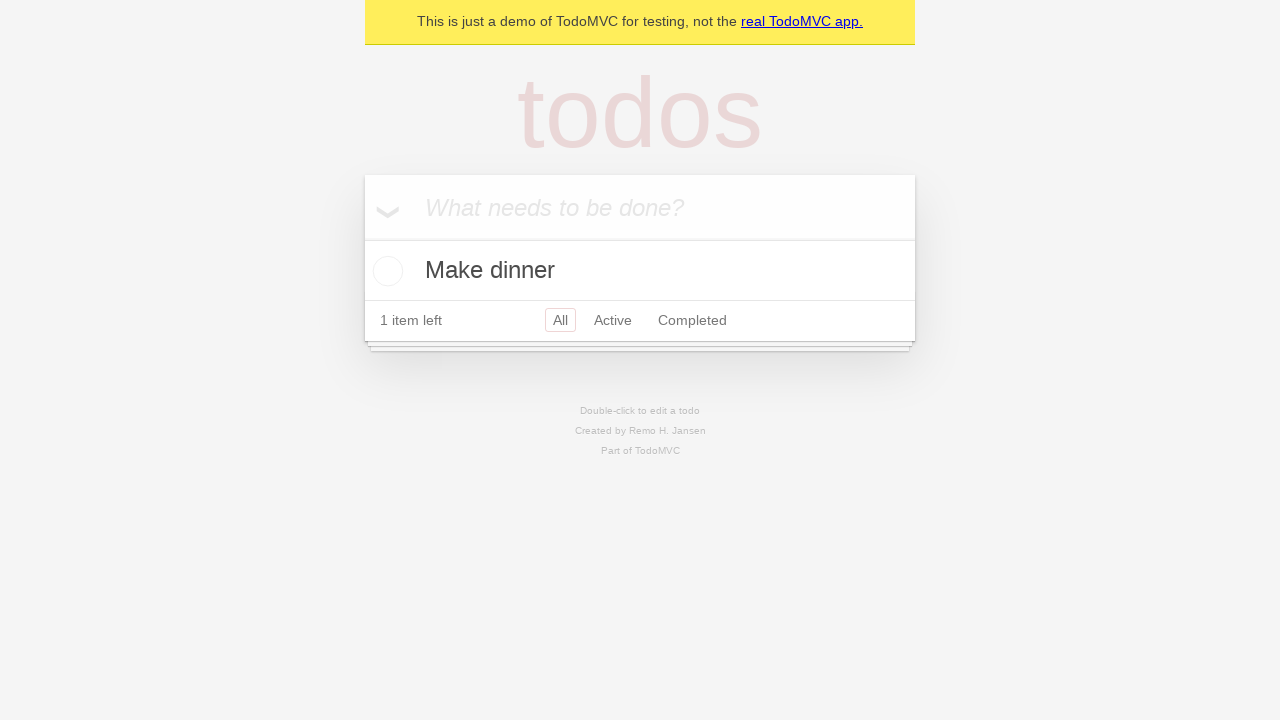

Filled todo input with 'Make lunch' on internal:attr=[placeholder="What needs to be done?"i]
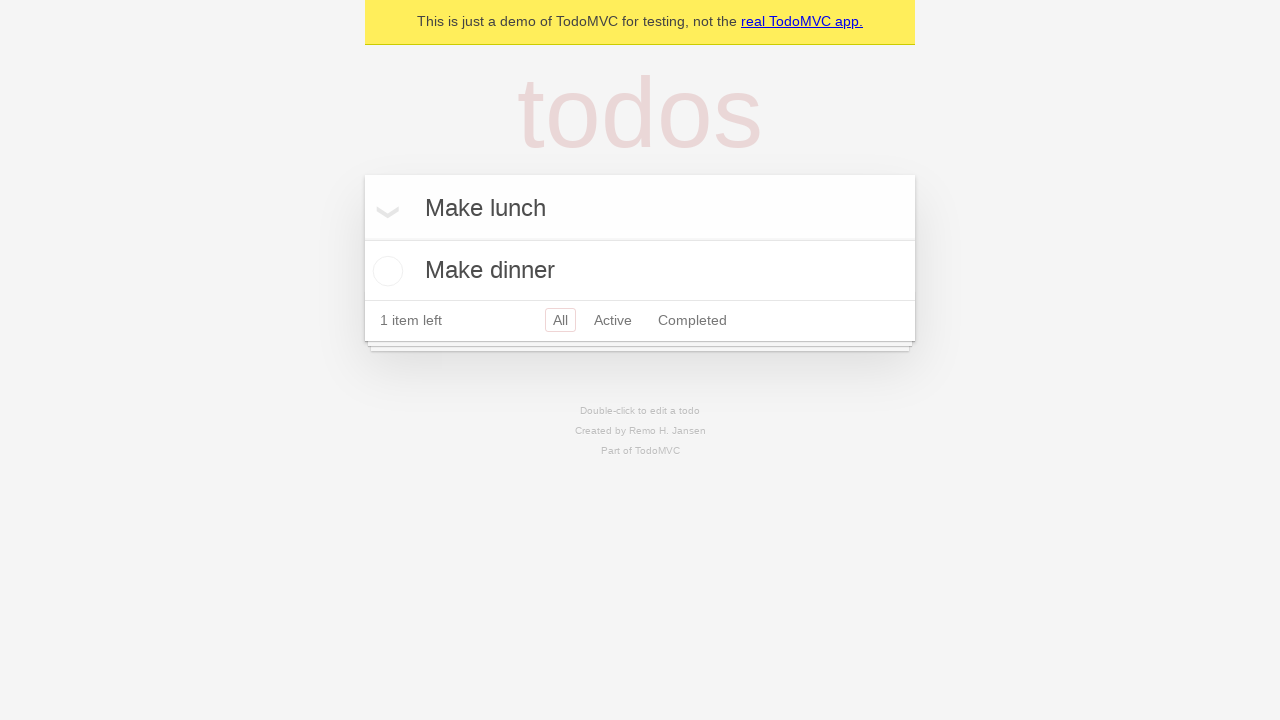

Pressed Enter to add 'Make lunch' todo on internal:attr=[placeholder="What needs to be done?"i]
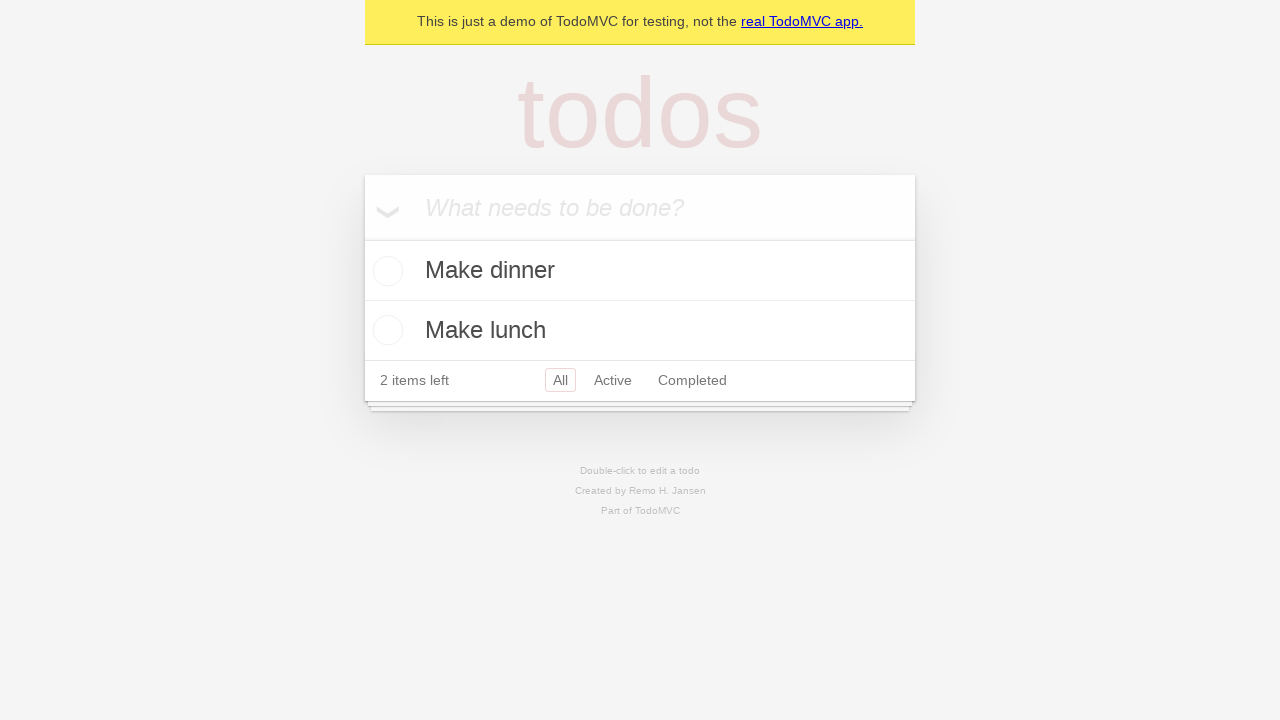

Filled todo input with 'Make breakfast' on internal:attr=[placeholder="What needs to be done?"i]
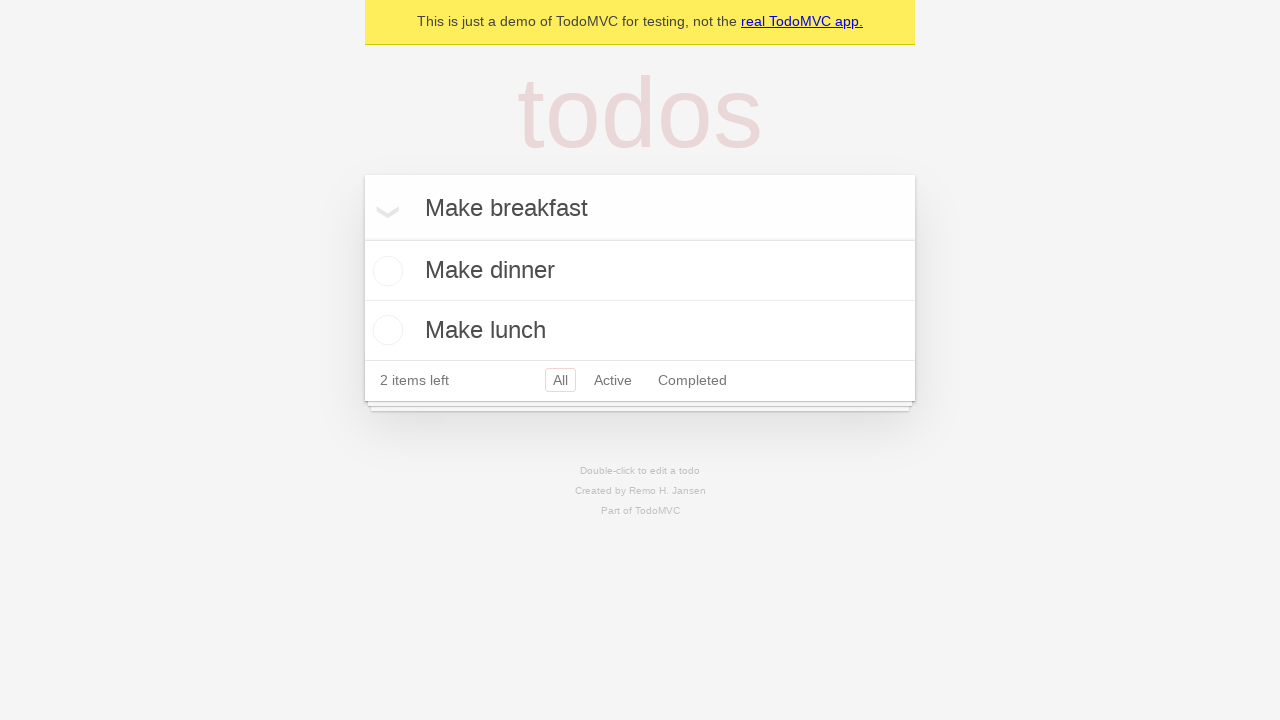

Pressed Enter to add 'Make breakfast' todo on internal:attr=[placeholder="What needs to be done?"i]
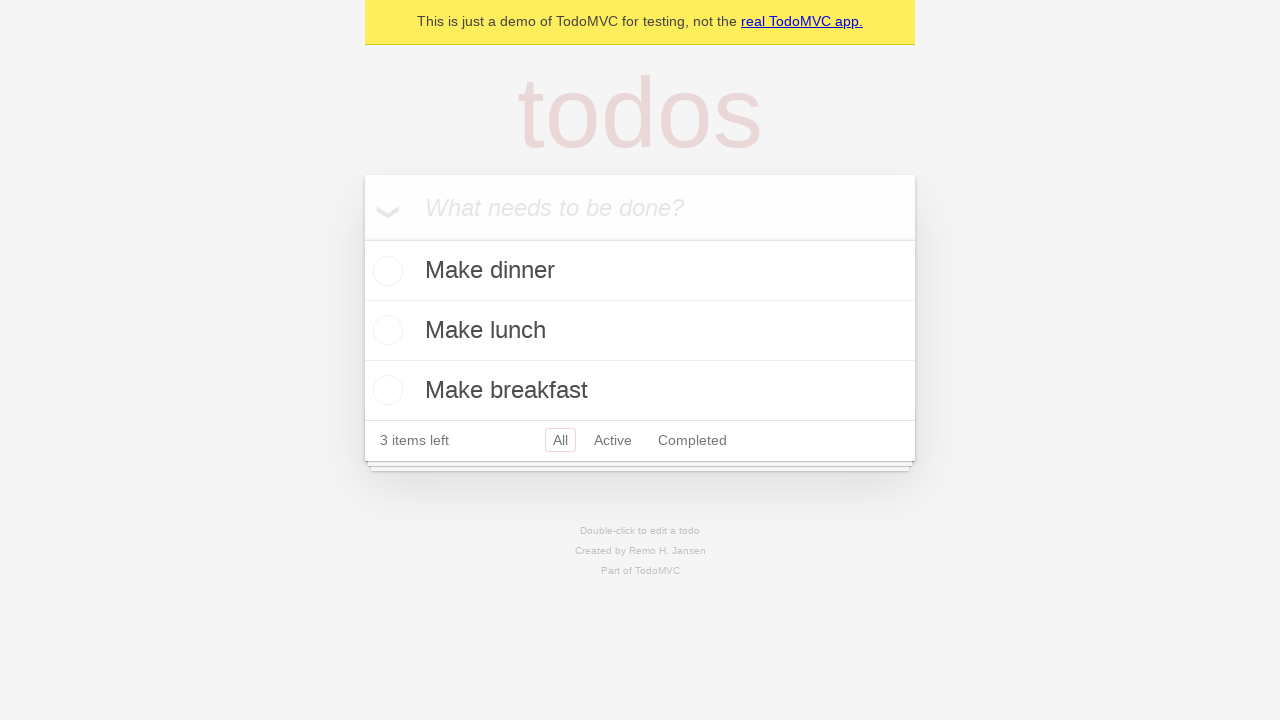

Located second todo item in the list
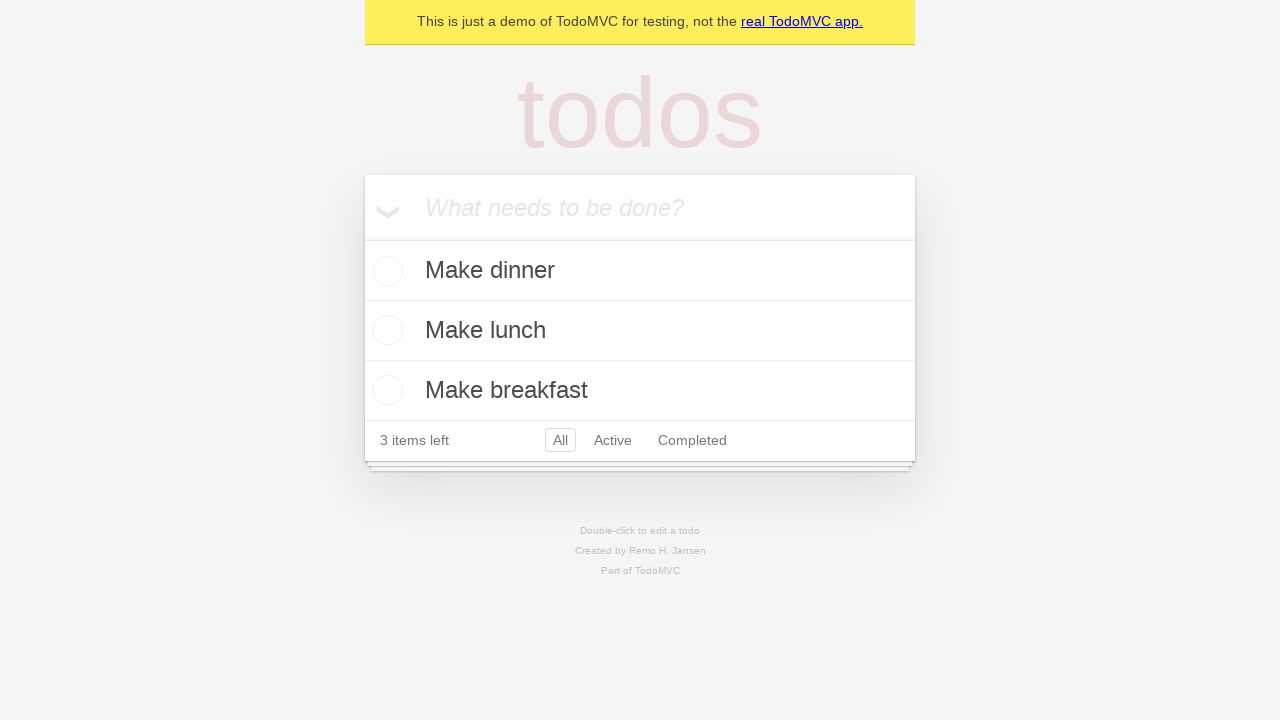

Located checkbox for second todo item
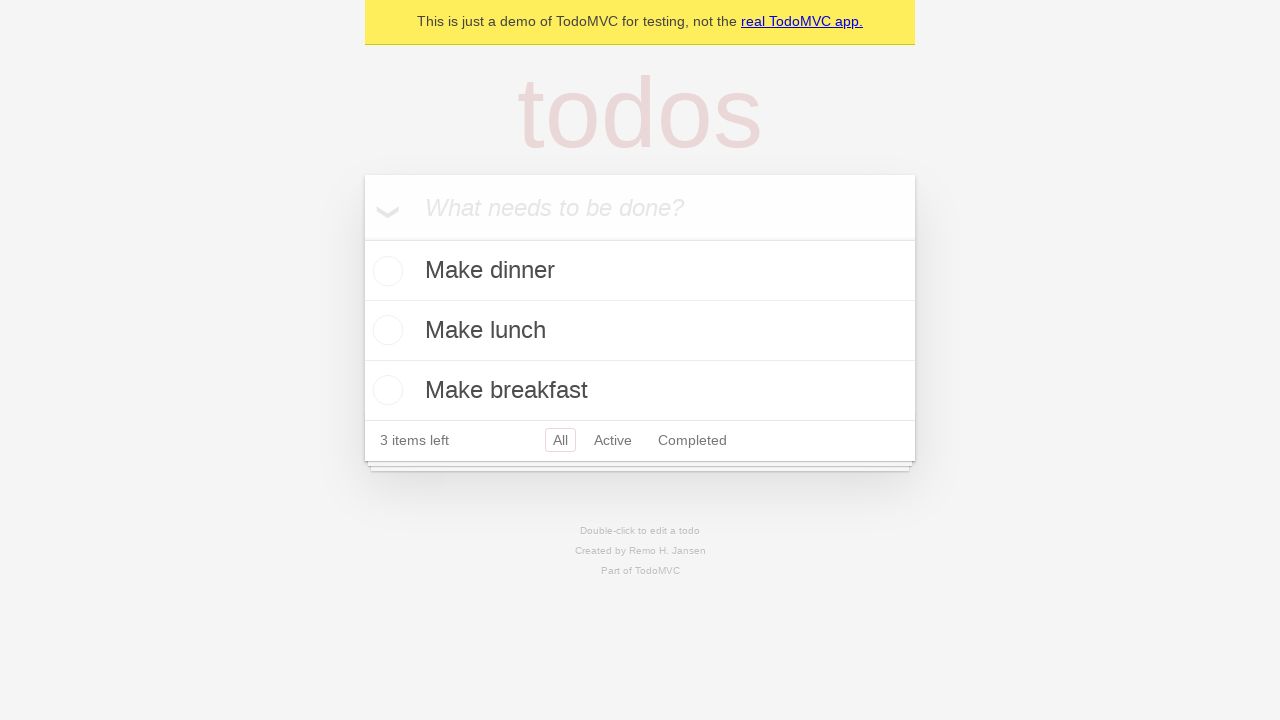

Clicked checkbox to mark 'Make lunch' as completed at (385, 330) on internal:role=listitem >> nth=1 >> internal:role=checkbox[name="Toggle Todo"i]
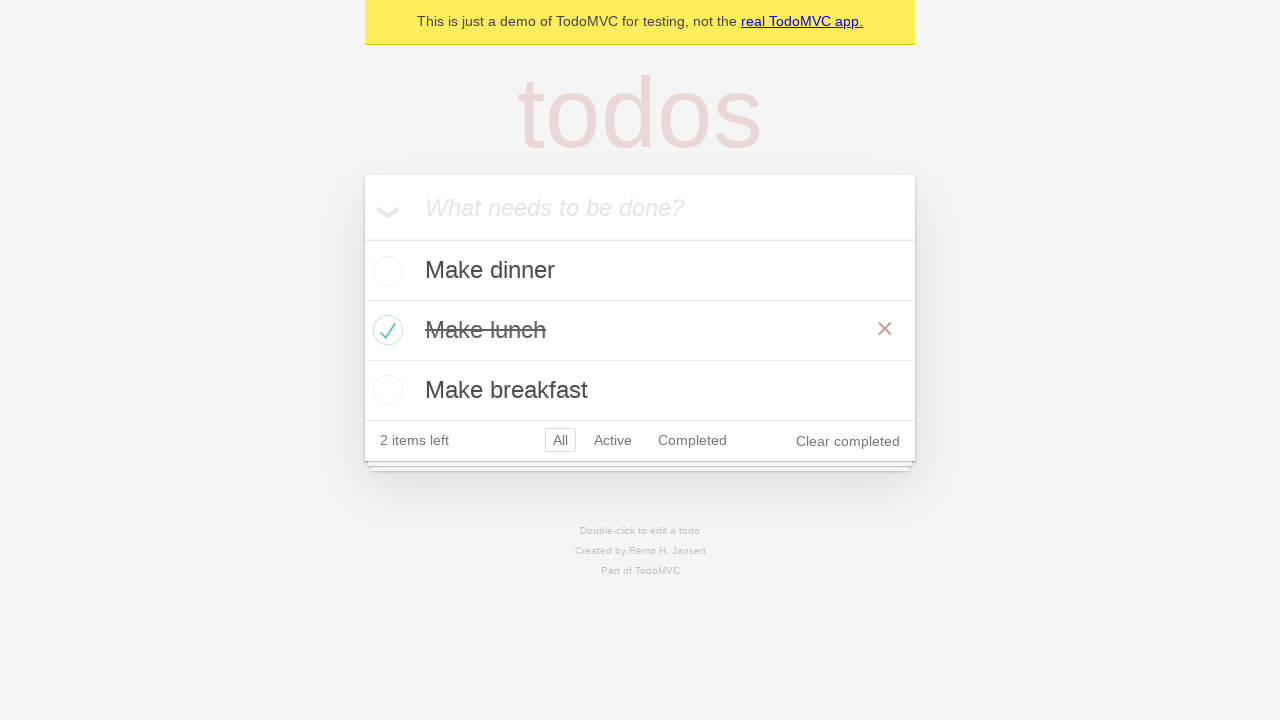

Located 'Clear completed' button
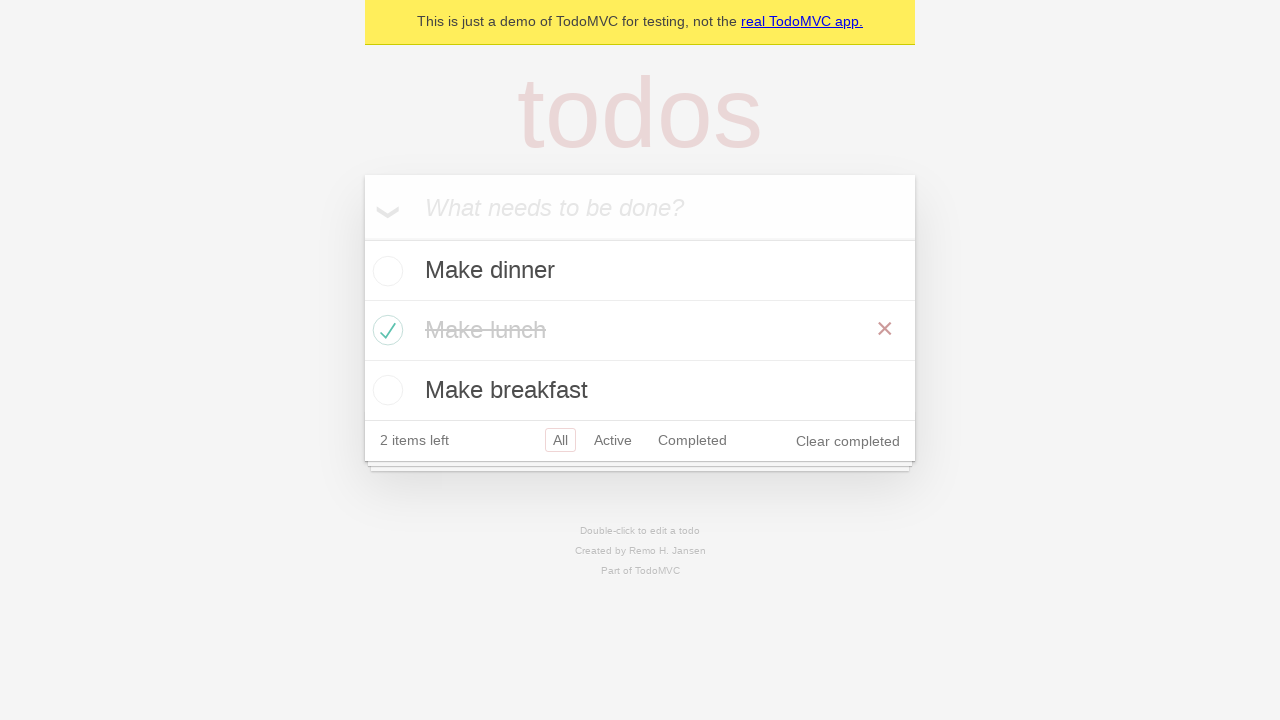

Clicked 'Clear completed' button to remove completed todos at (848, 441) on internal:role=button[name="Clear completed"i]
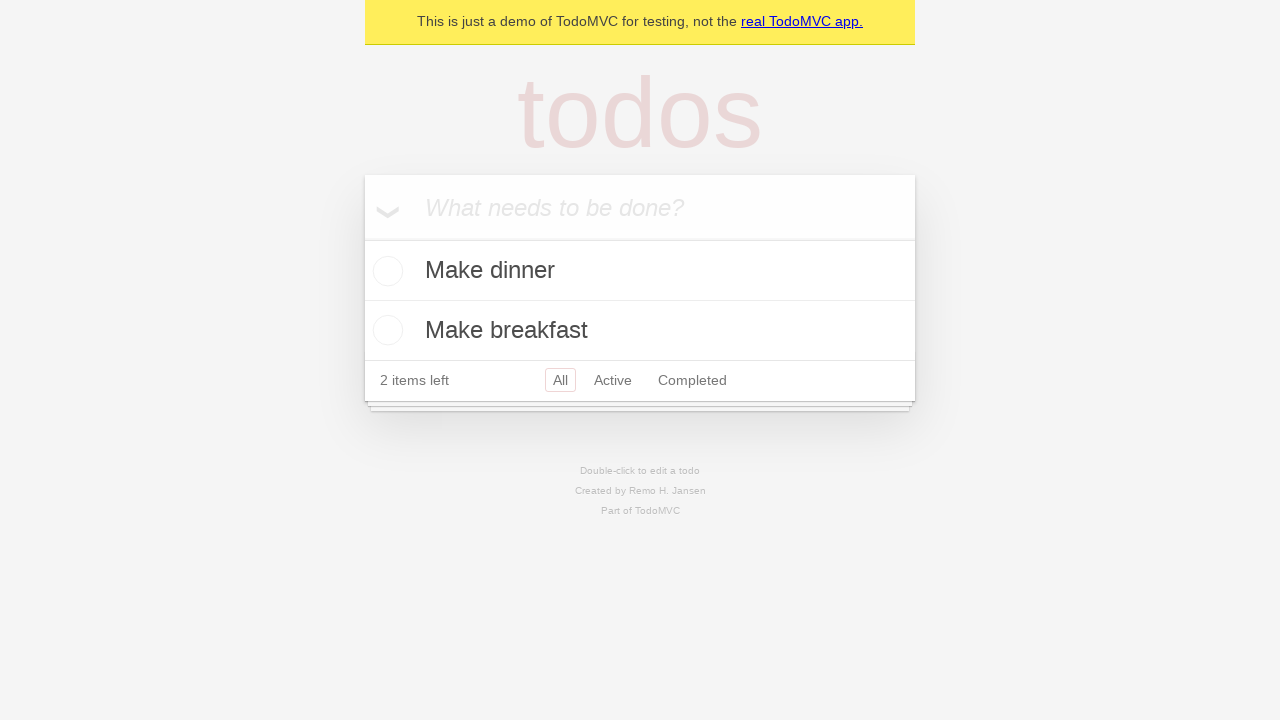

Waited for todo list to update after clearing completed items
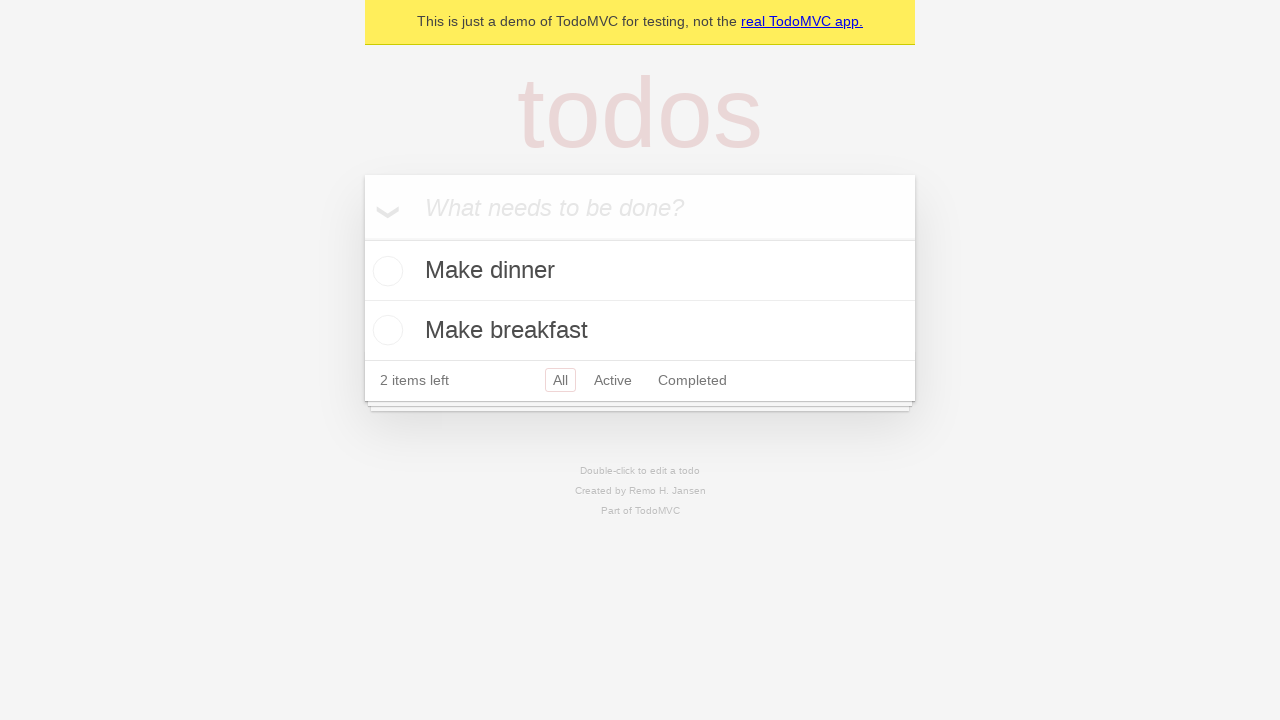

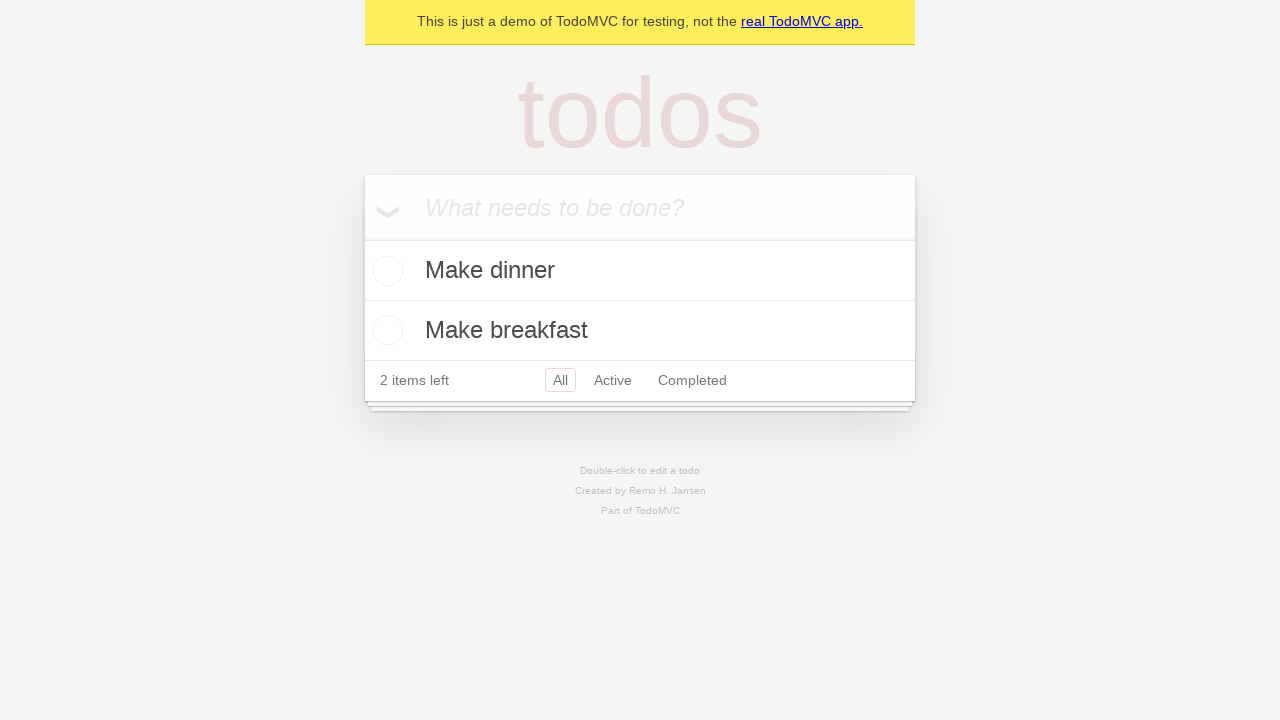